Tests that entered text is trimmed when editing a todo item

Starting URL: https://demo.playwright.dev/todomvc

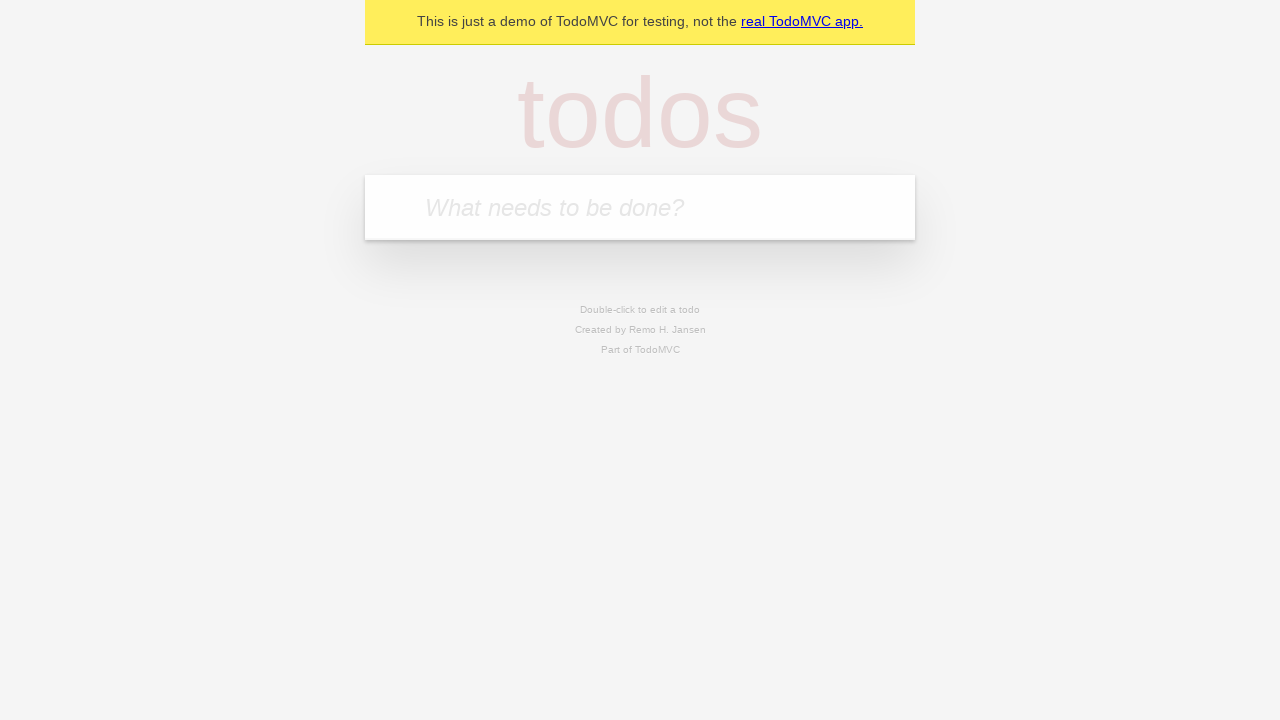

Filled new todo field with 'buy some cheese' on .new-todo
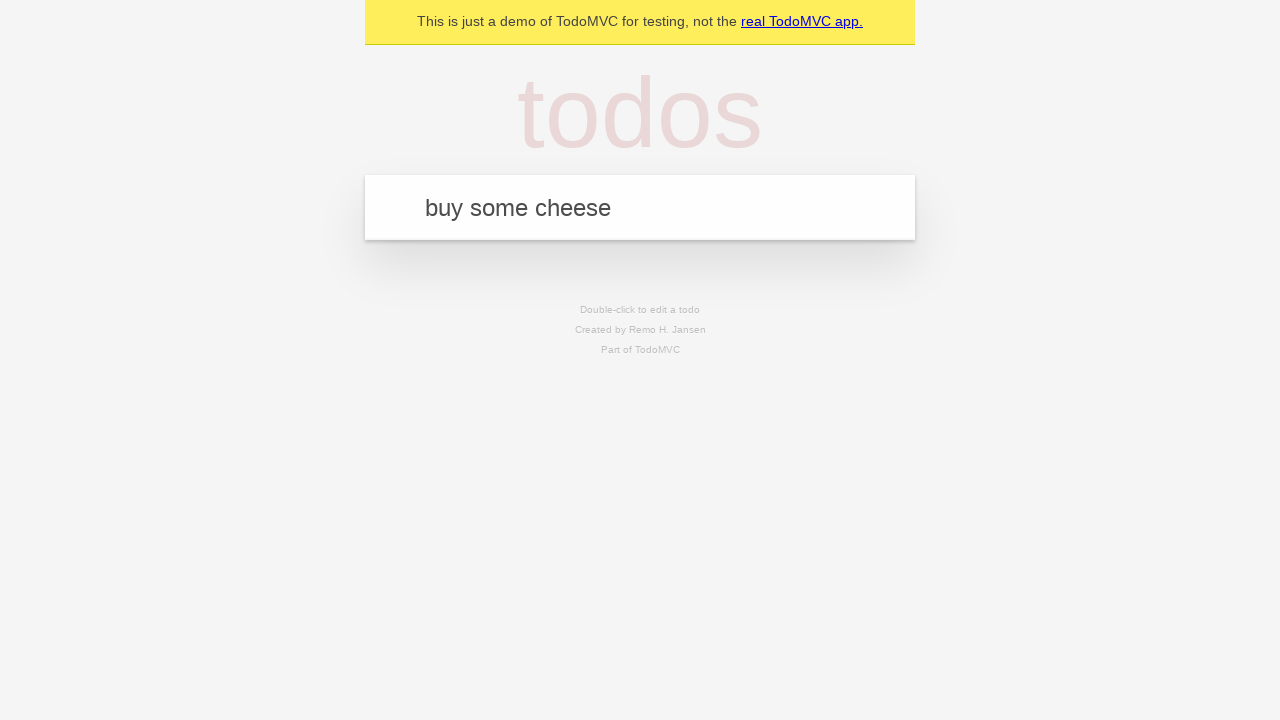

Pressed Enter to create first todo on .new-todo
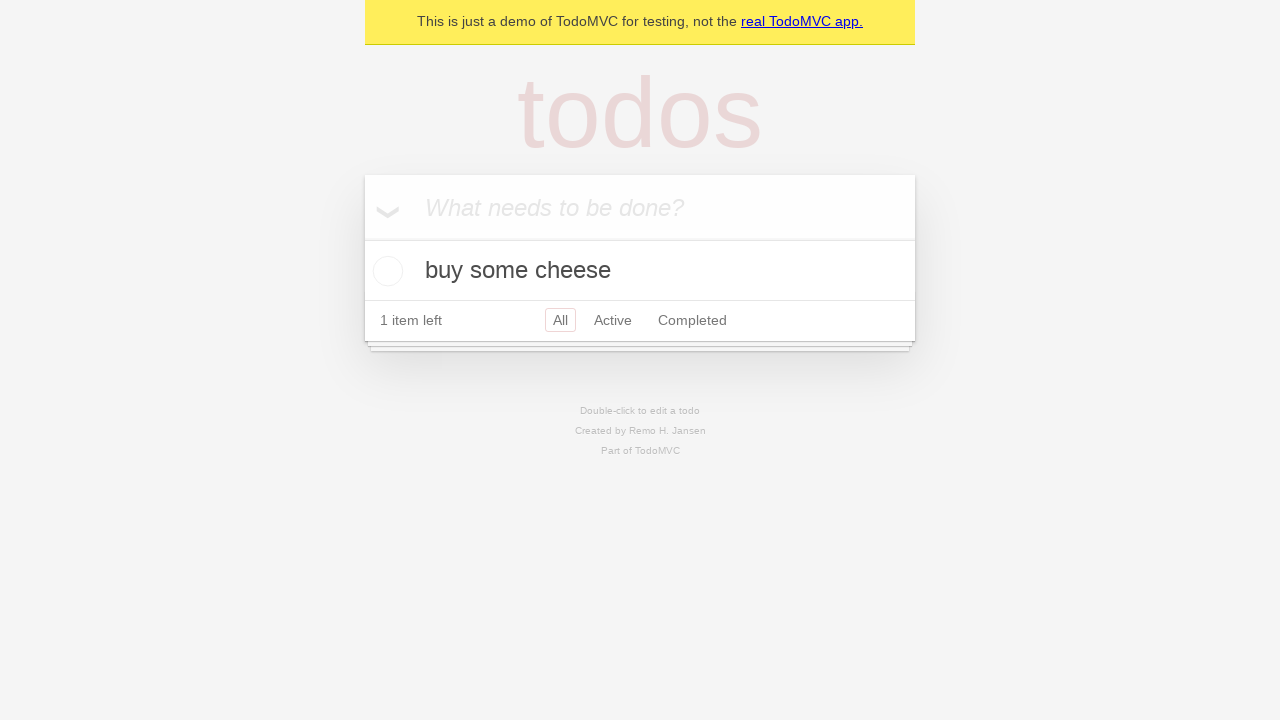

Filled new todo field with 'feed the cat' on .new-todo
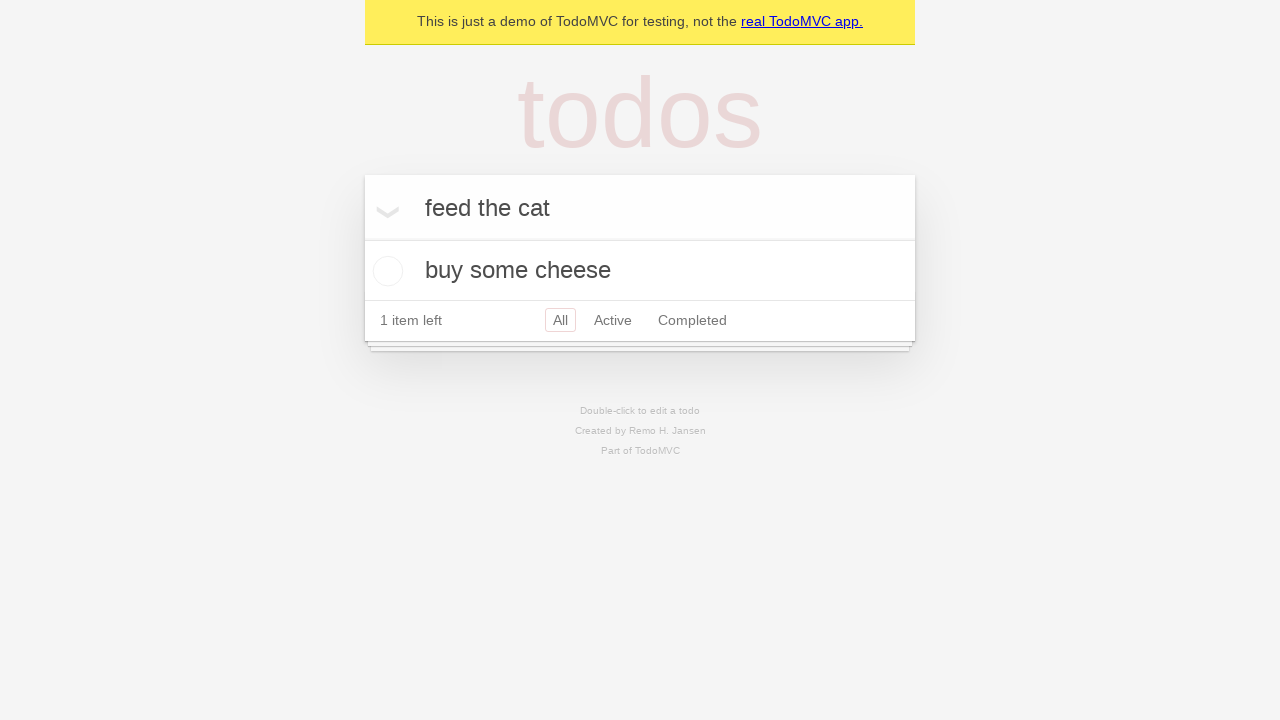

Pressed Enter to create second todo on .new-todo
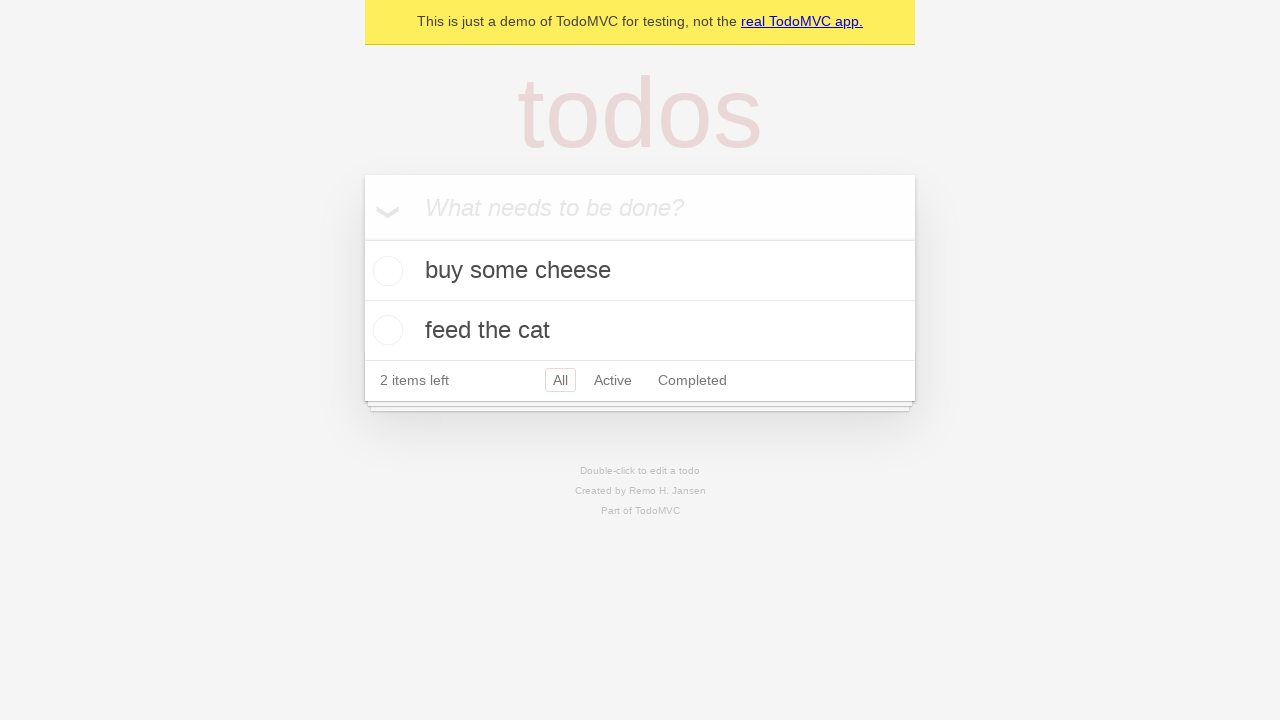

Filled new todo field with 'book a doctors appointment' on .new-todo
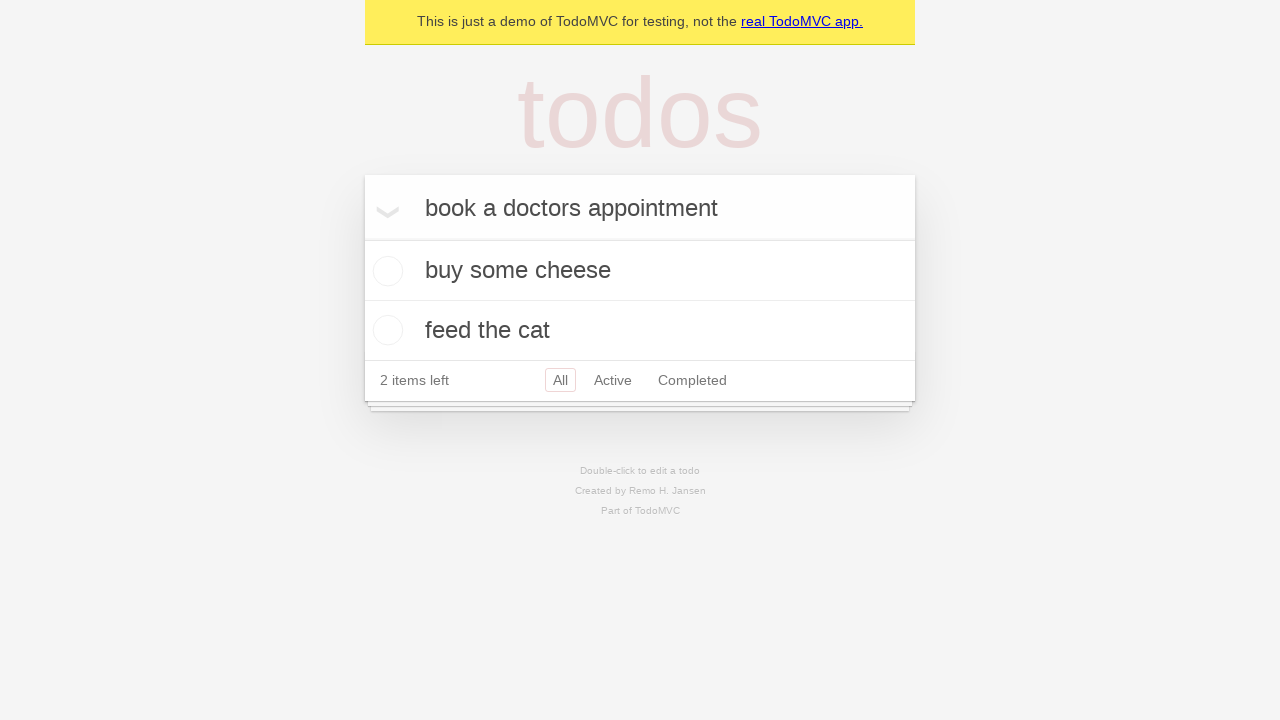

Pressed Enter to create third todo on .new-todo
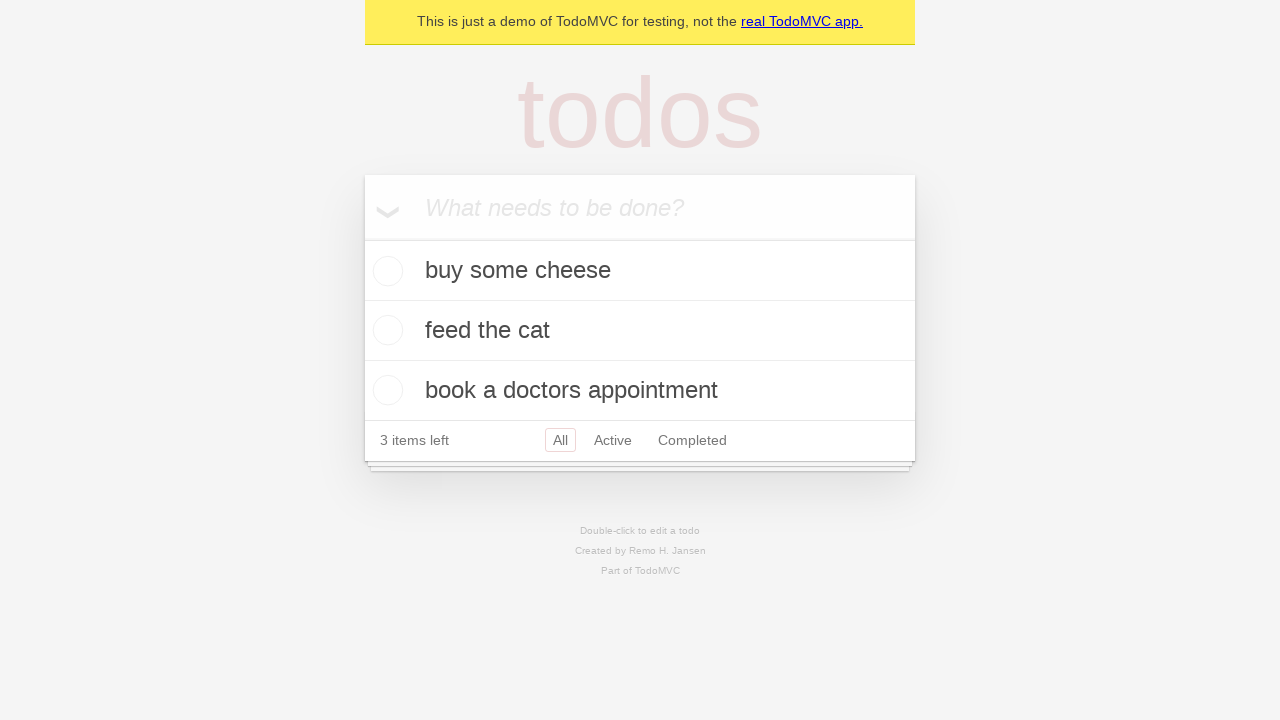

Waited for third todo item to load
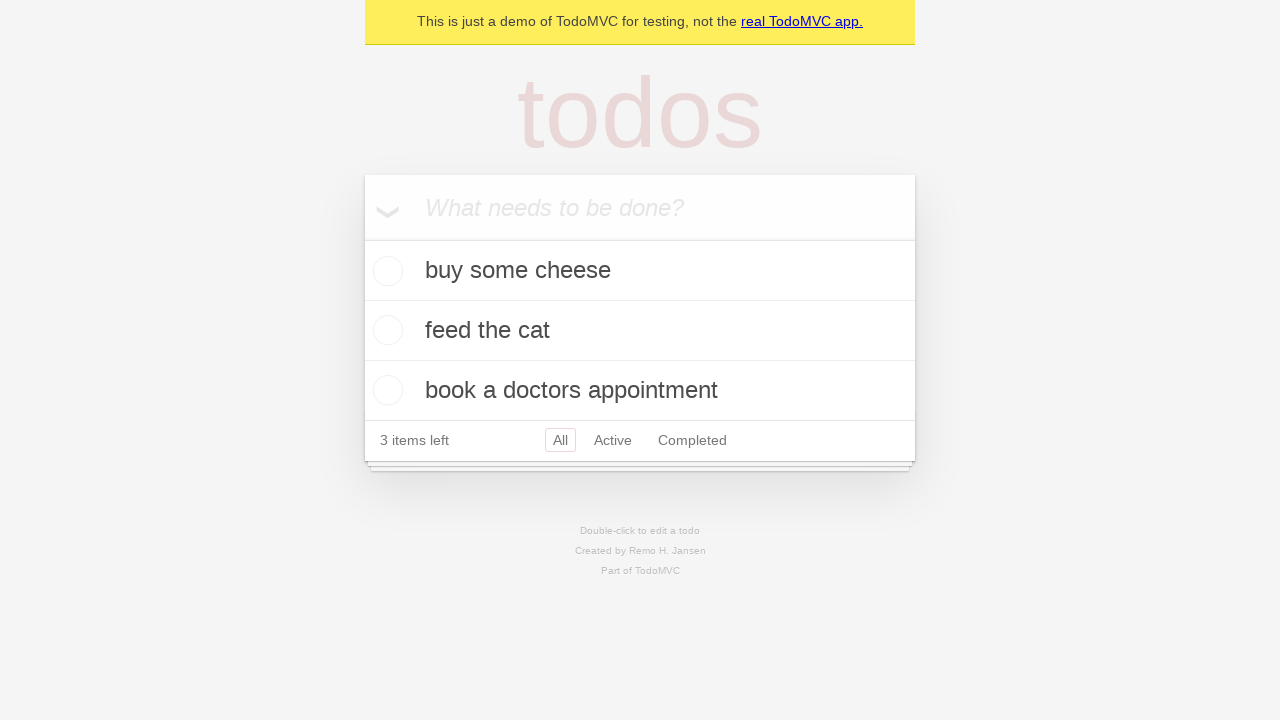

Located all todo items
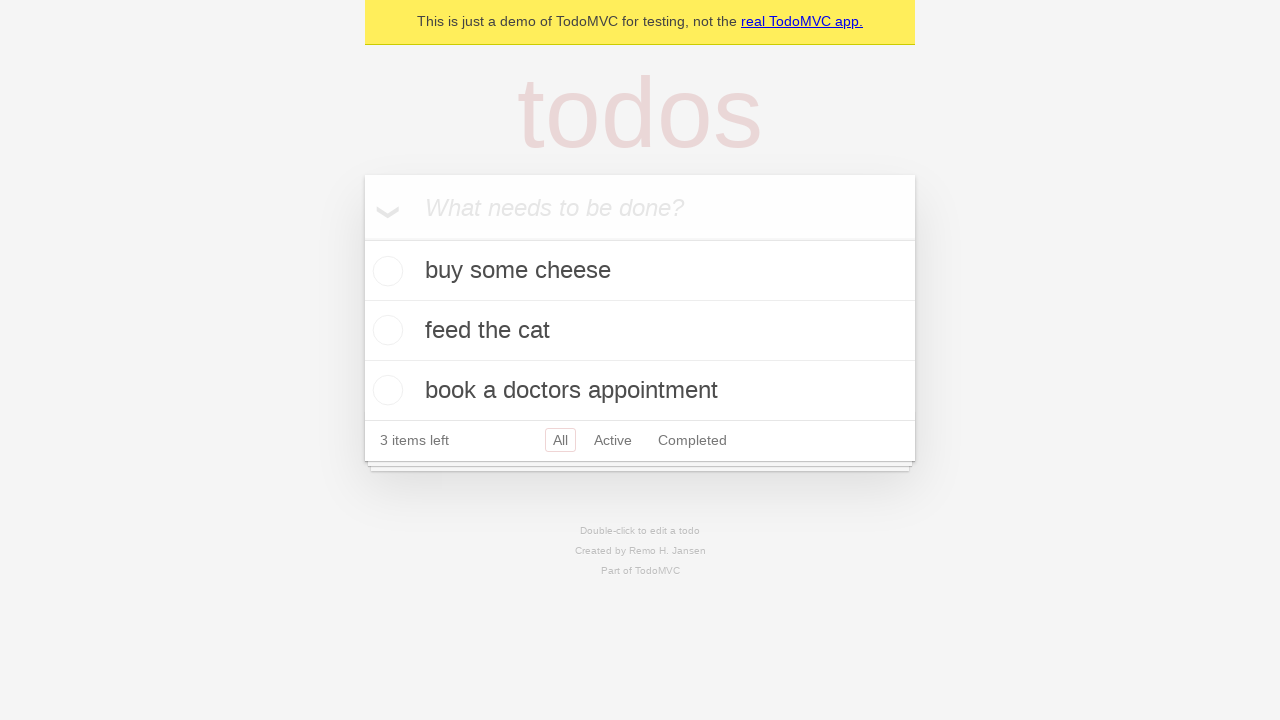

Double-clicked second todo item to enter edit mode at (640, 331) on .todo-list li >> nth=1
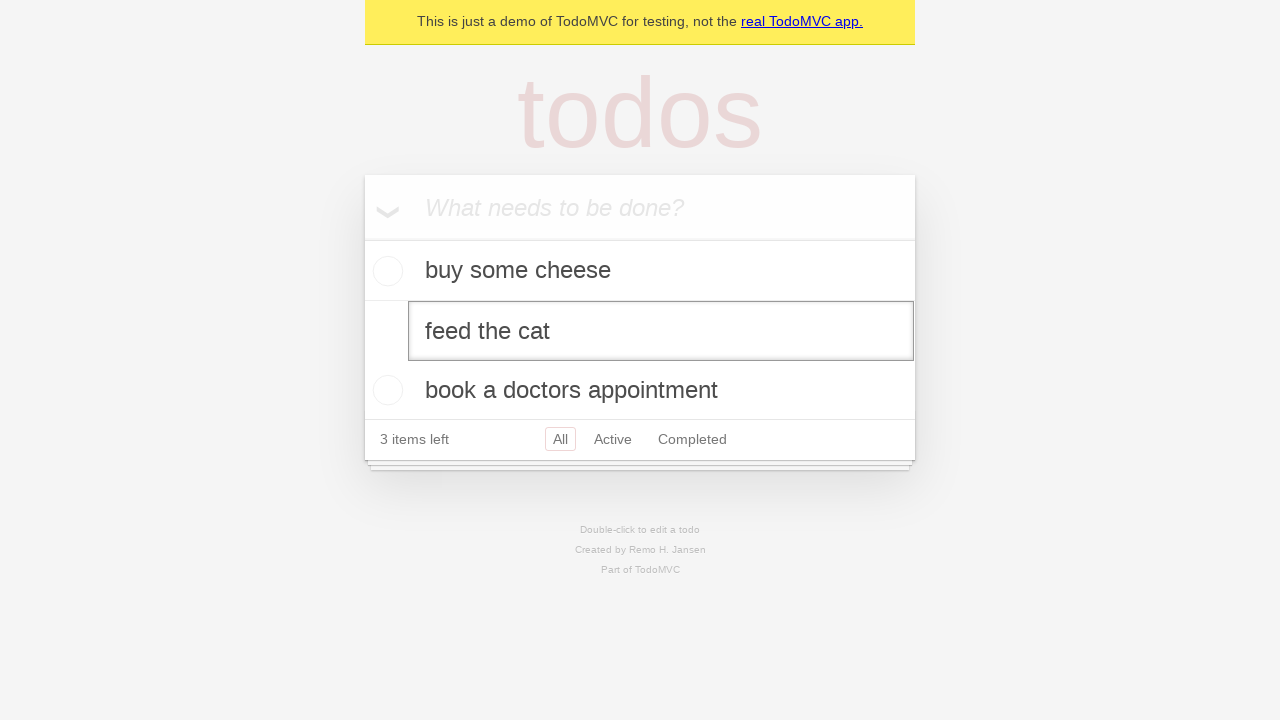

Filled edit field with text containing leading and trailing whitespace on .todo-list li >> nth=1 >> .edit
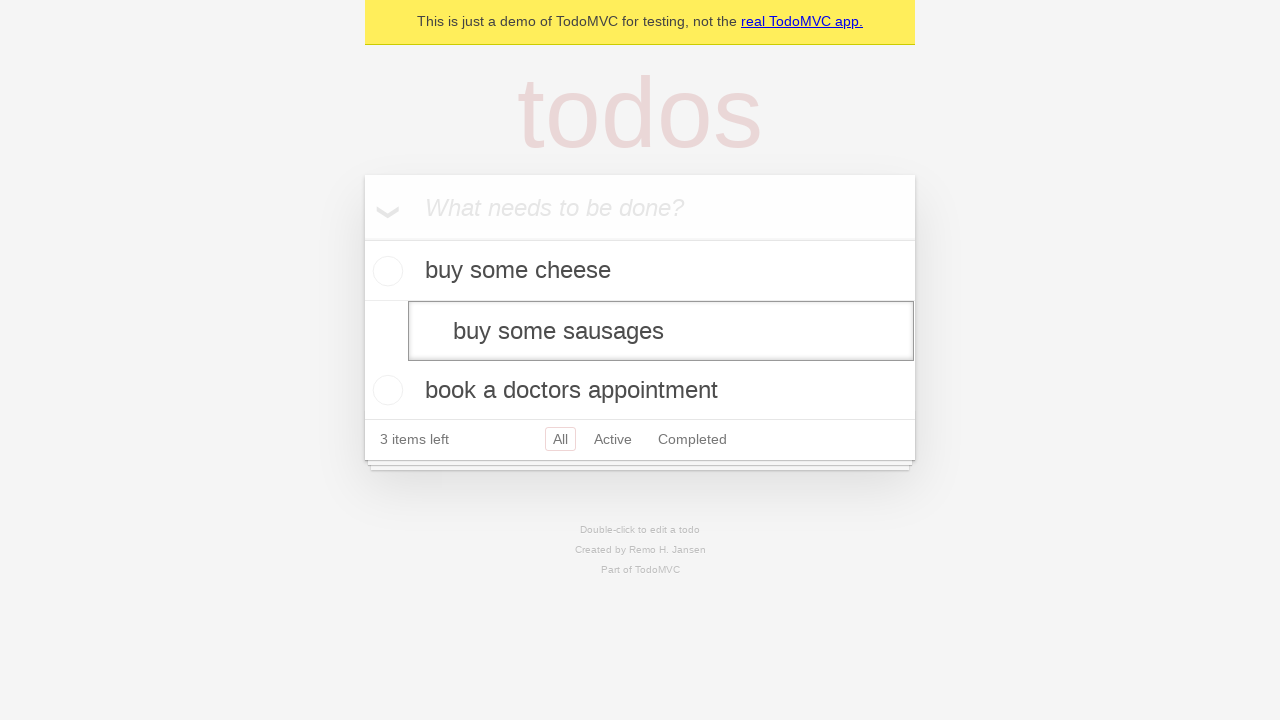

Pressed Enter to confirm edit and verify text is trimmed on .todo-list li >> nth=1 >> .edit
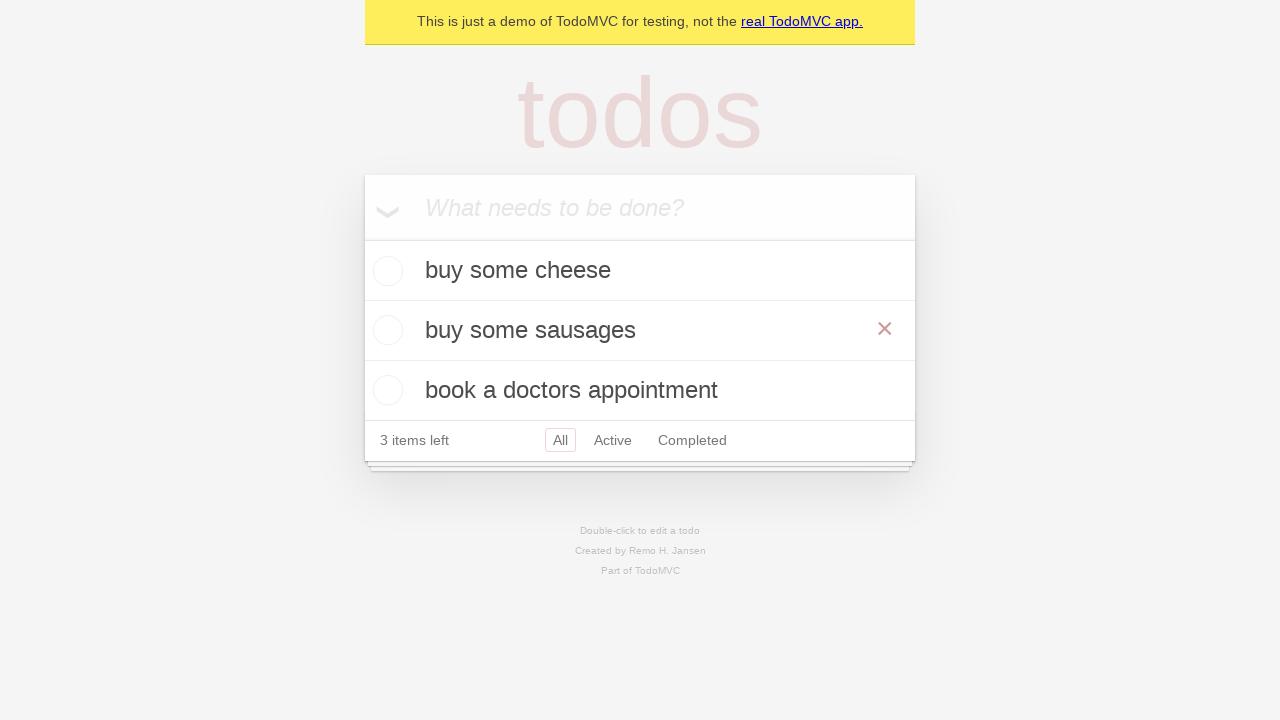

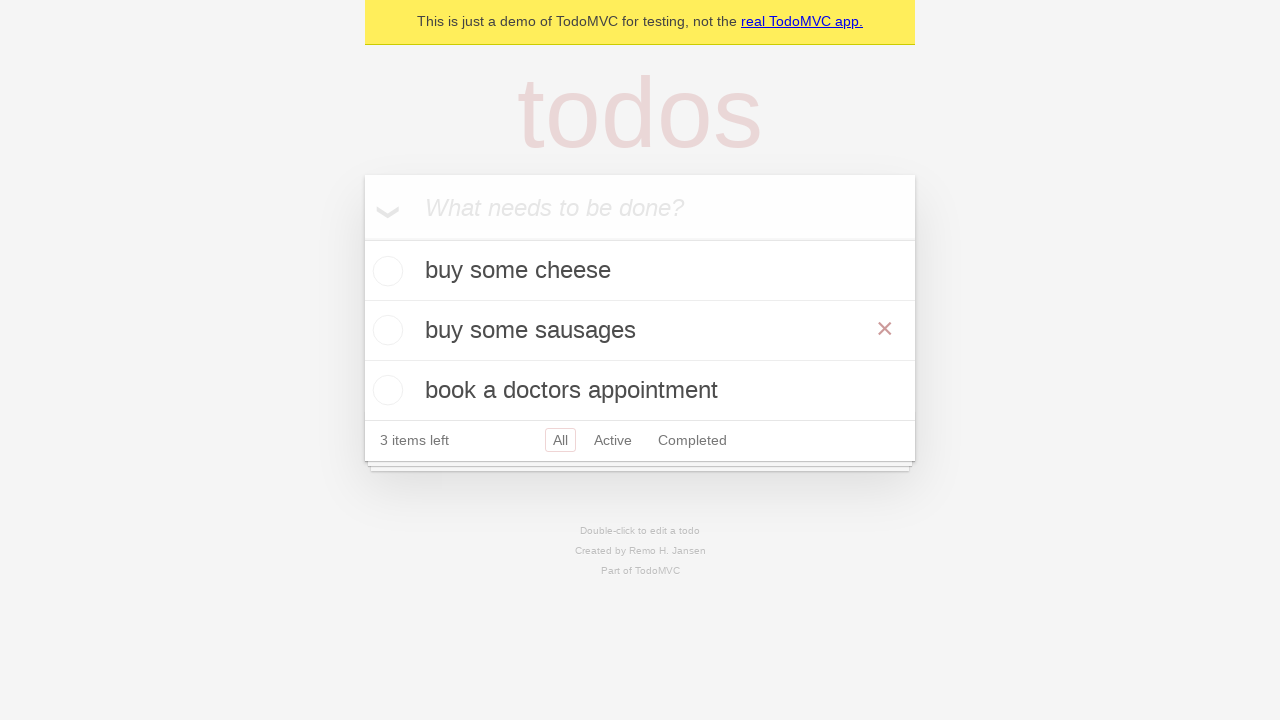